Navigates to the OrangeHRM HR software demo page and verifies the page loads

Starting URL: https://www.orangehrm.com/hris-hr-software-demo/

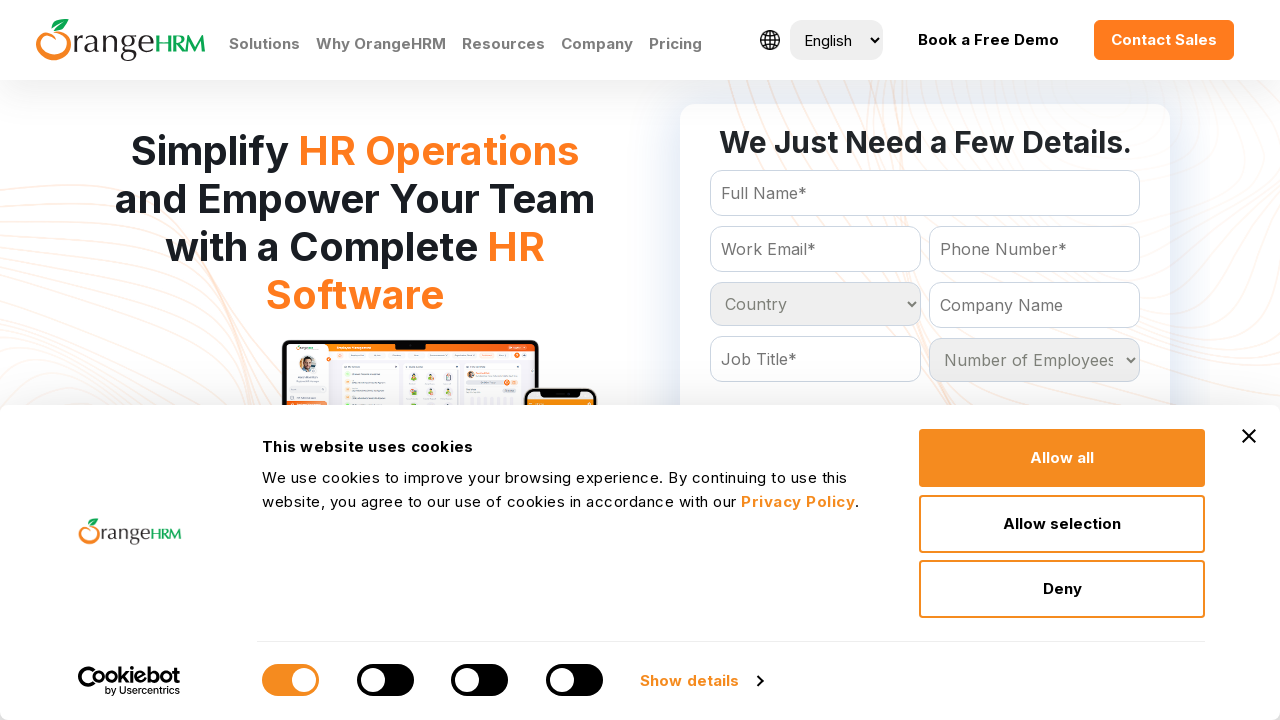

Waited for page to load with domcontentloaded state
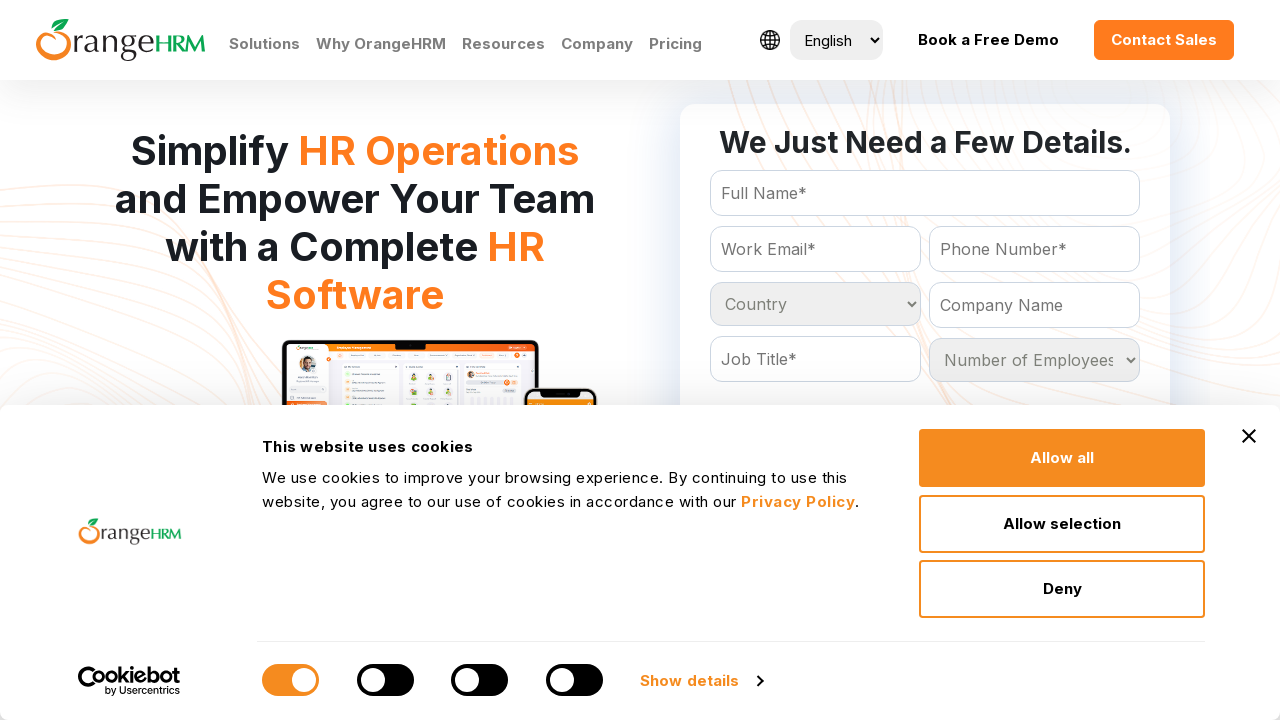

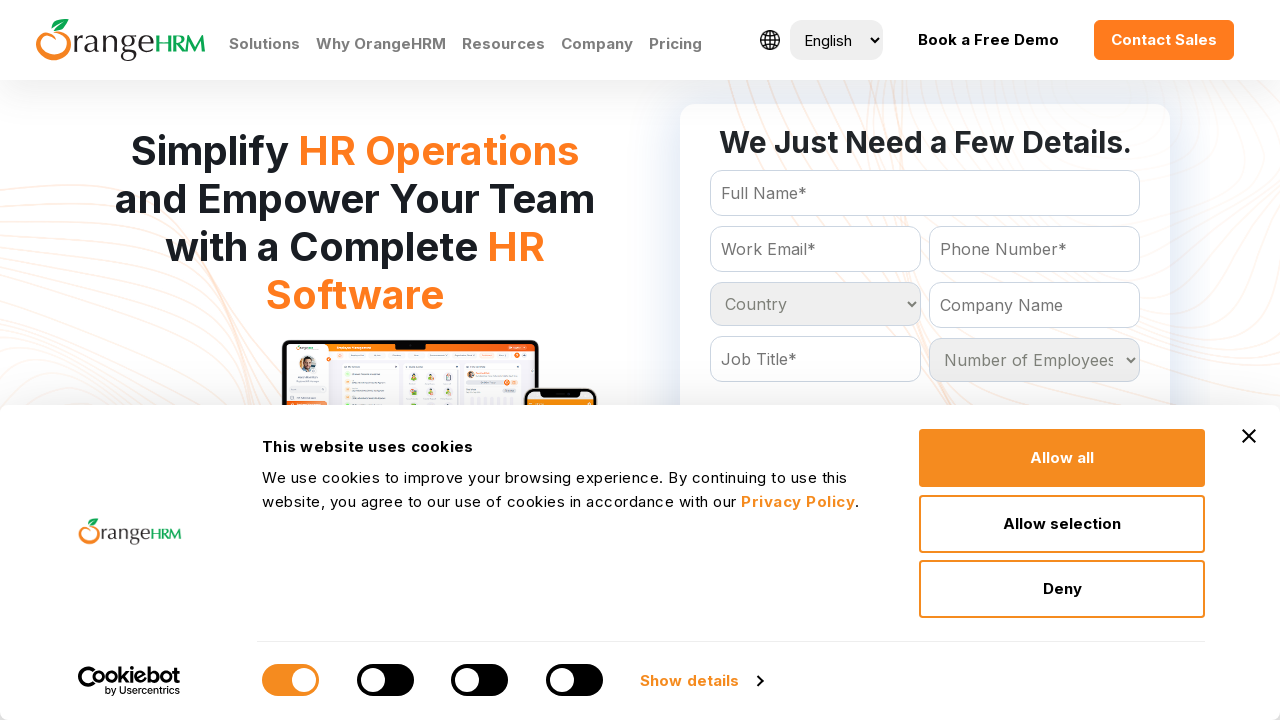